Tests right-click (context click) functionality on a button element and handles the resulting alert by accepting it

Starting URL: https://only-testing-blog.blogspot.com/2014/09/selectable.html

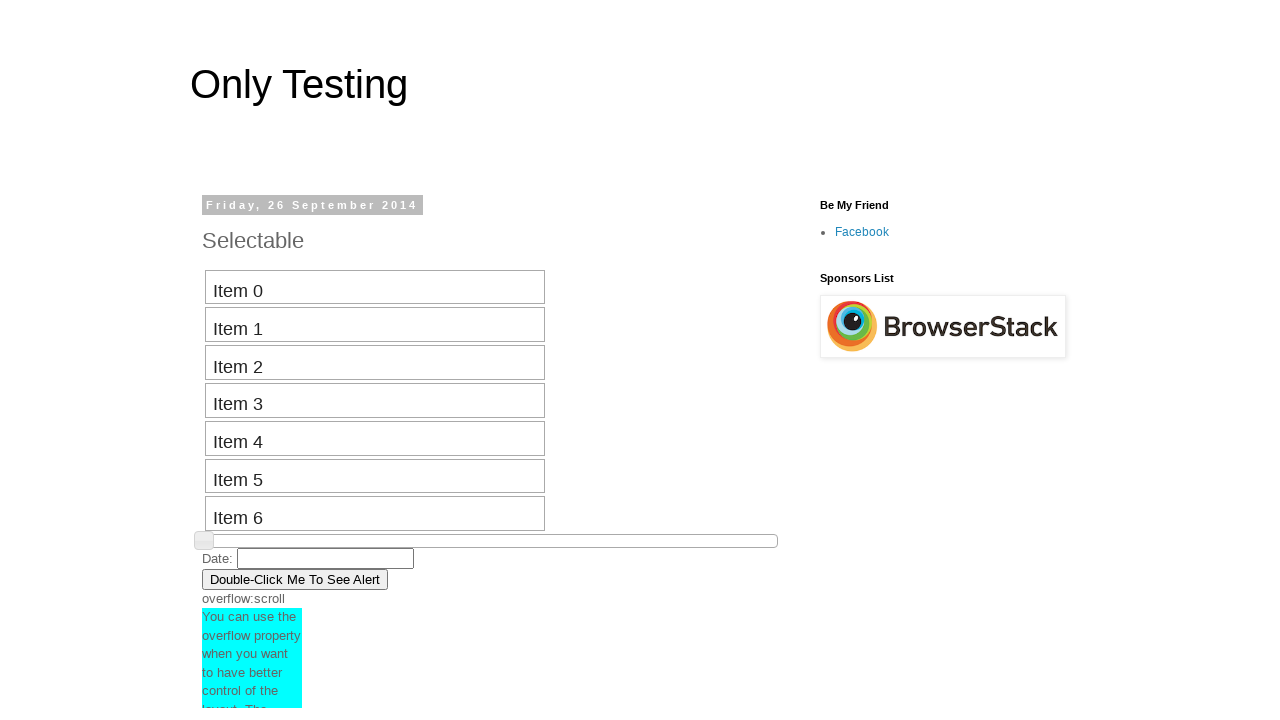

Located the button element for right-click action
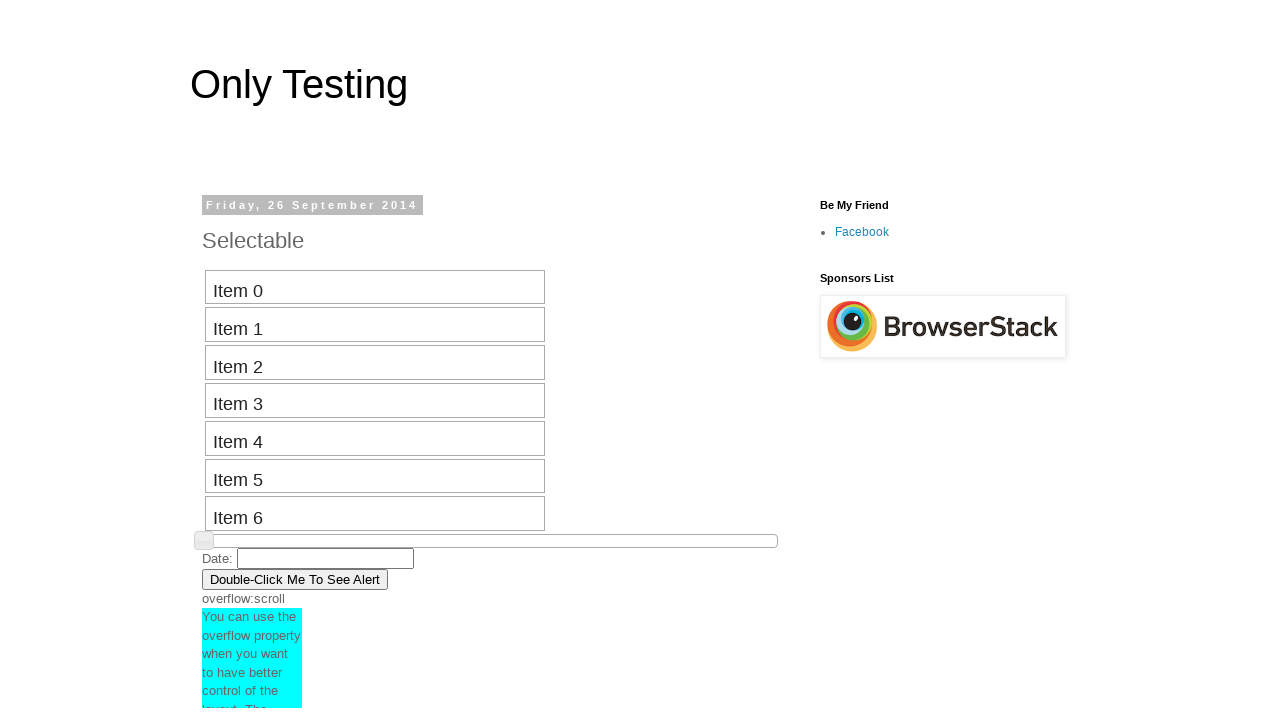

Performed right-click (context click) on the button at (295, 579) on xpath=//button[contains(text(),'Double-Click Me To See Alert')]
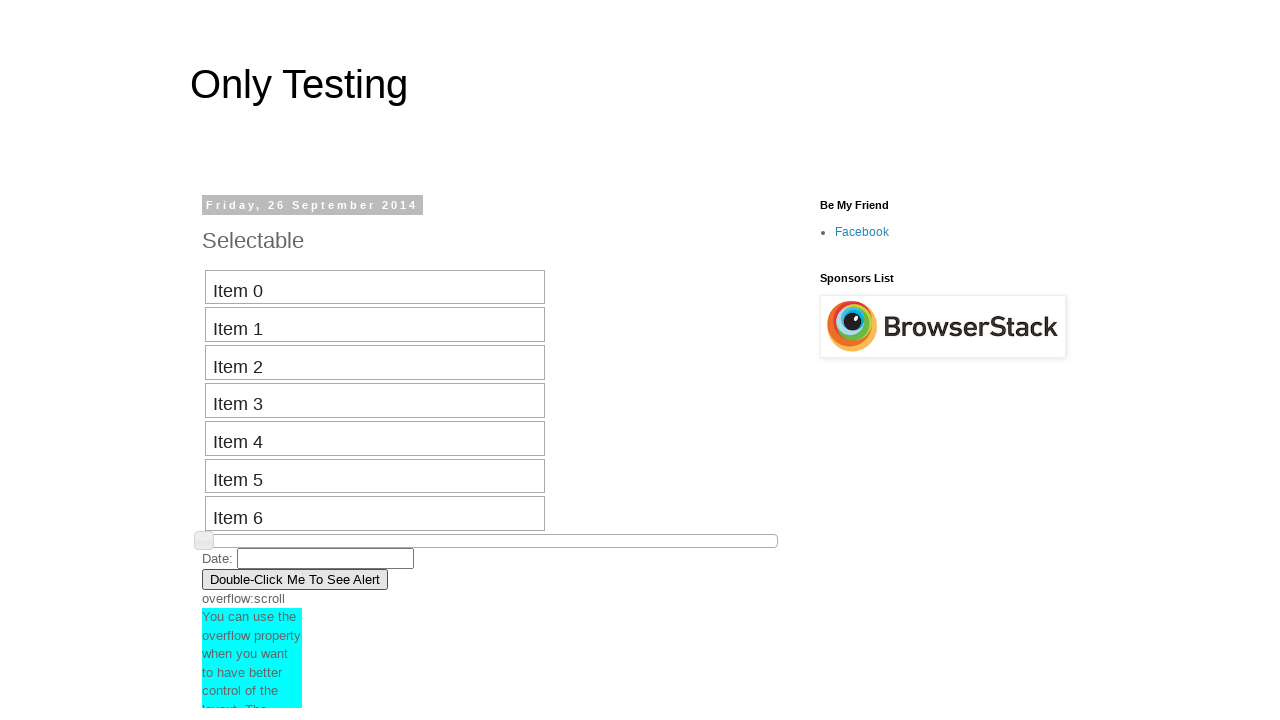

Set up dialog handler to accept alert
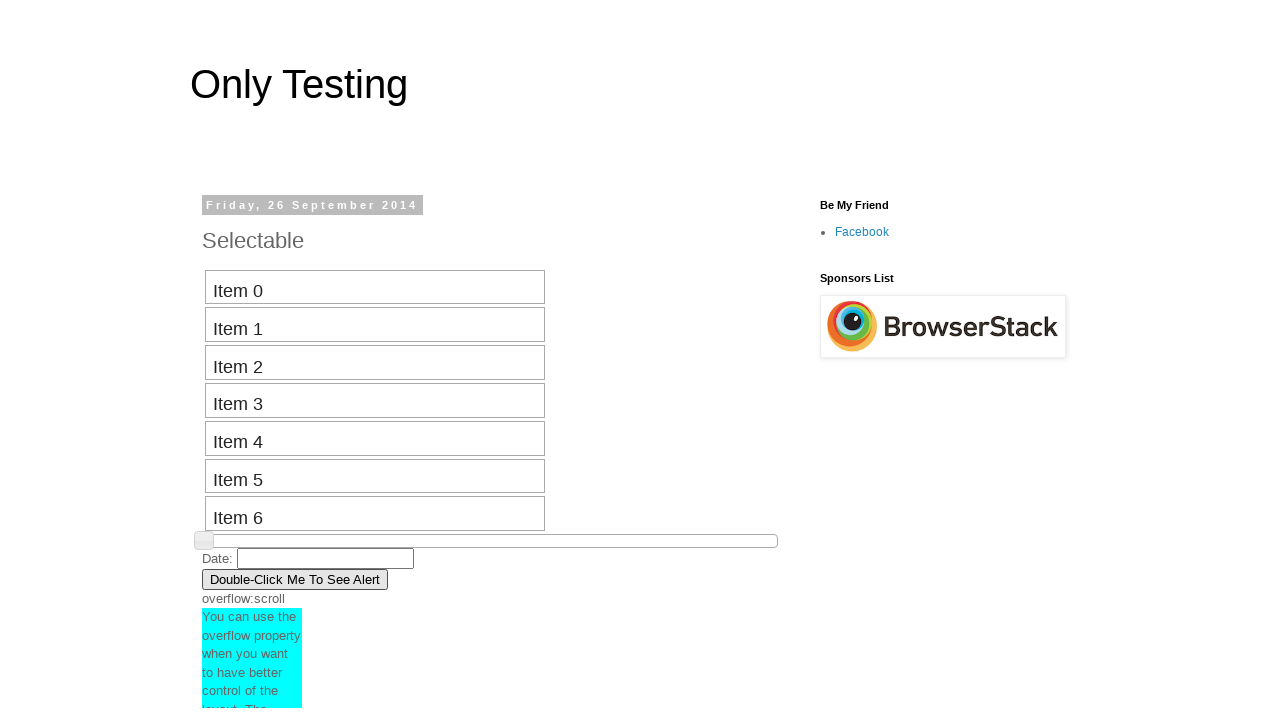

Waited for alert to appear and be handled
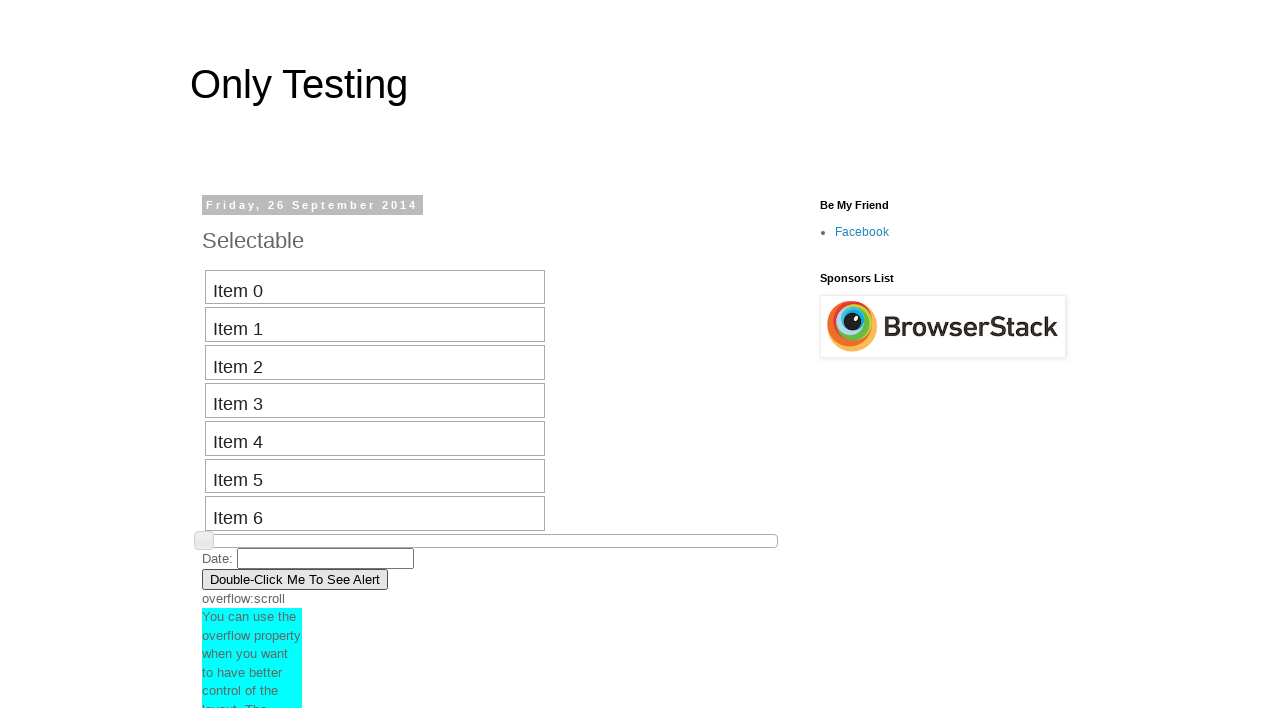

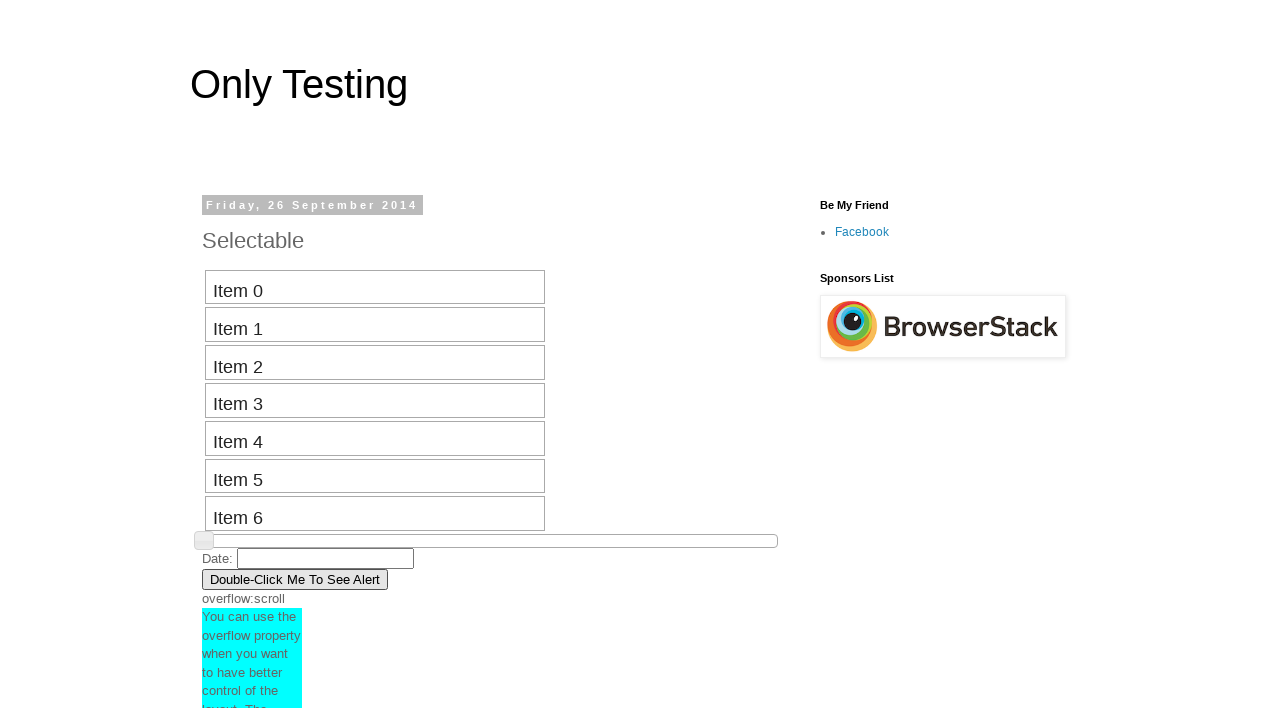